Navigates to an interactive SVG map of India and clicks on the Andhra Pradesh state element

Starting URL: https://www.amcharts.com/svg-maps/?map=india

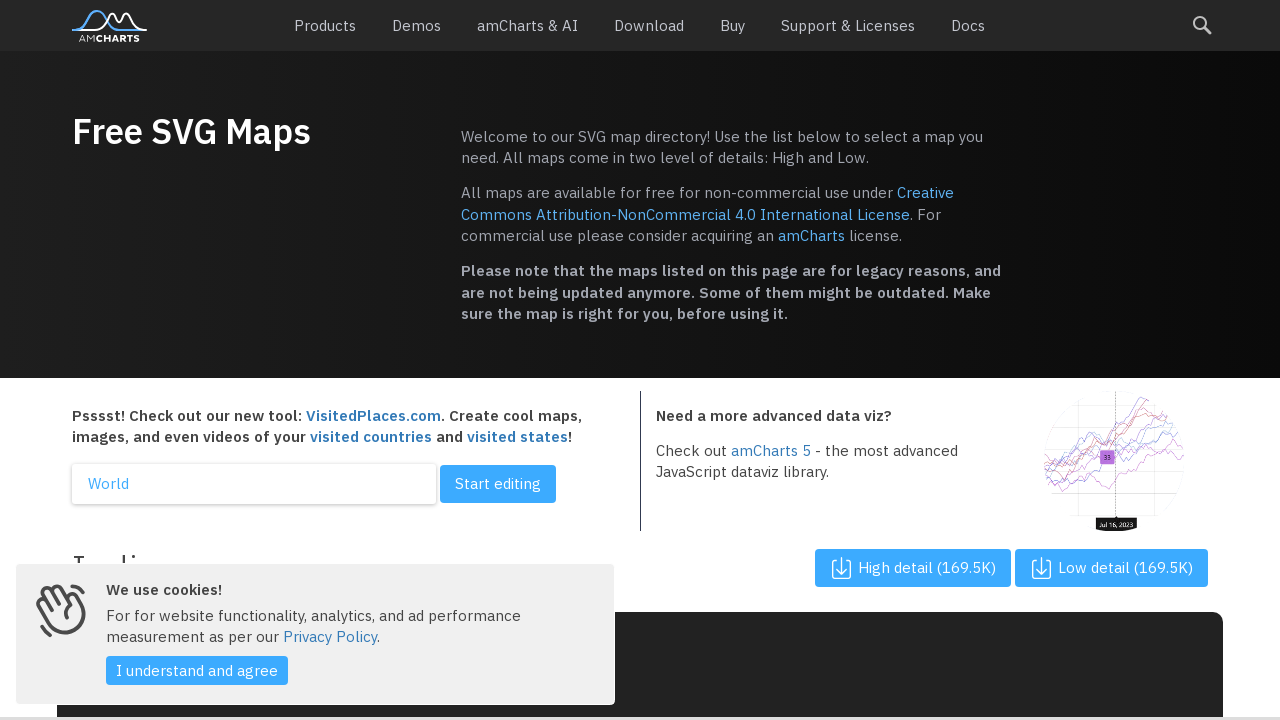

Waited for SVG map to load
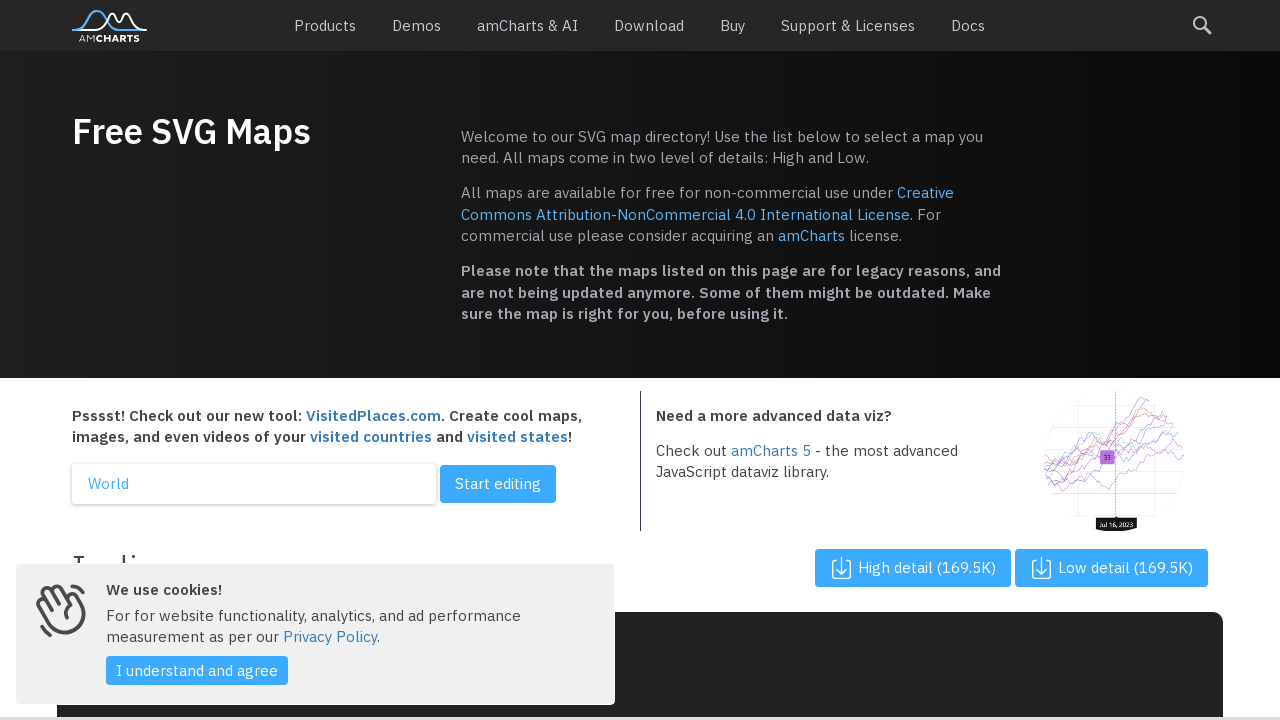

Located all state path elements in the SVG map
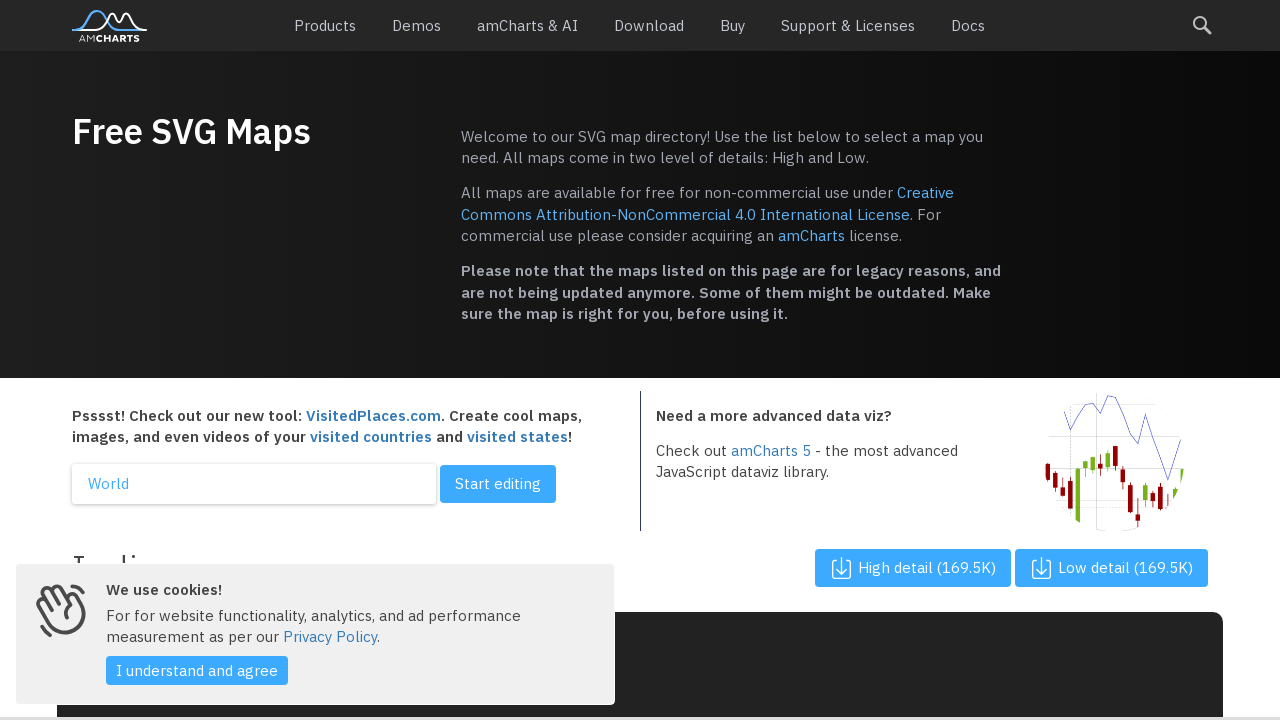

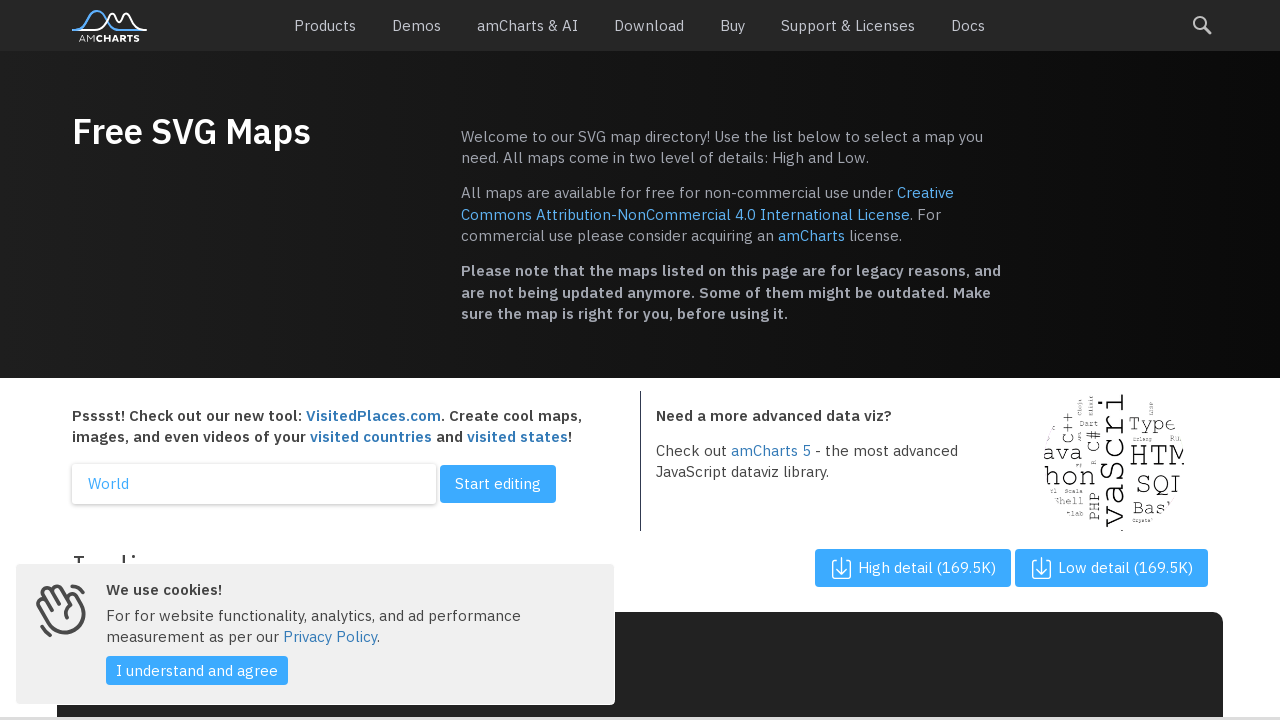